Tests drag and drop functionality on jQuery UI demo page by dragging an element and dropping it onto a target area

Starting URL: https://jqueryui.com/droppable/

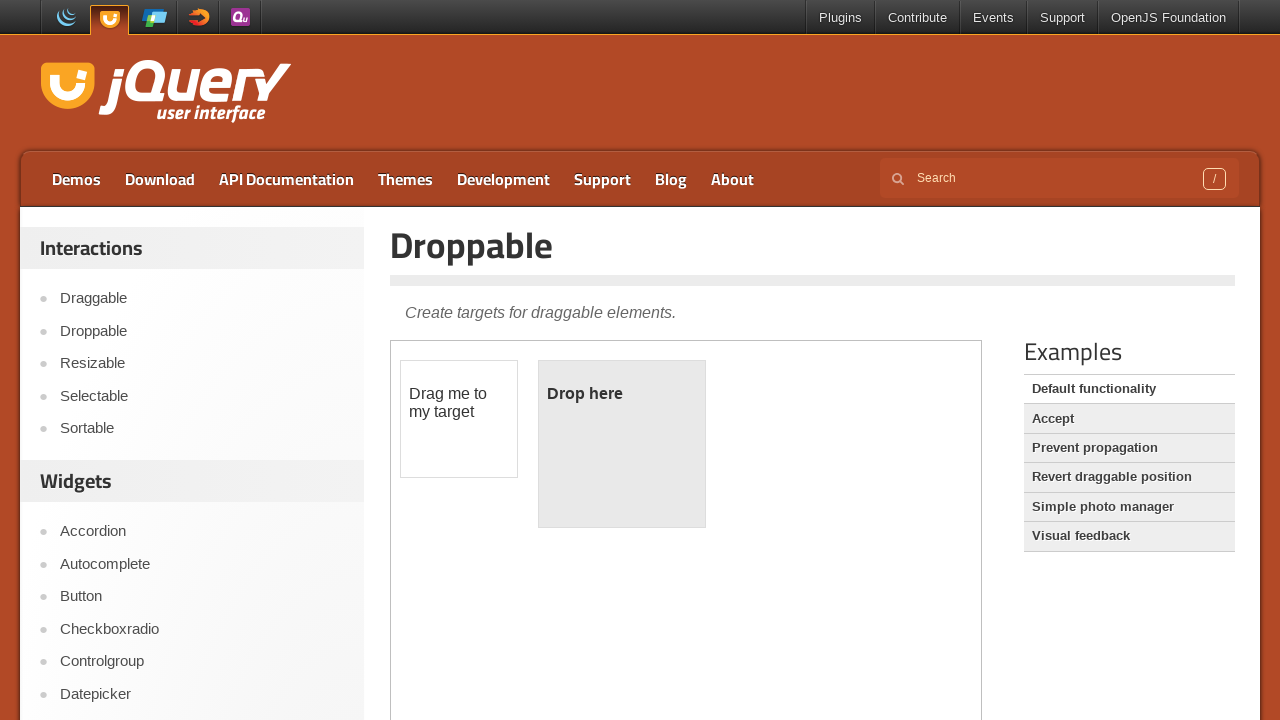

Clicked on Droppable link at (813, 245) on text=Droppable
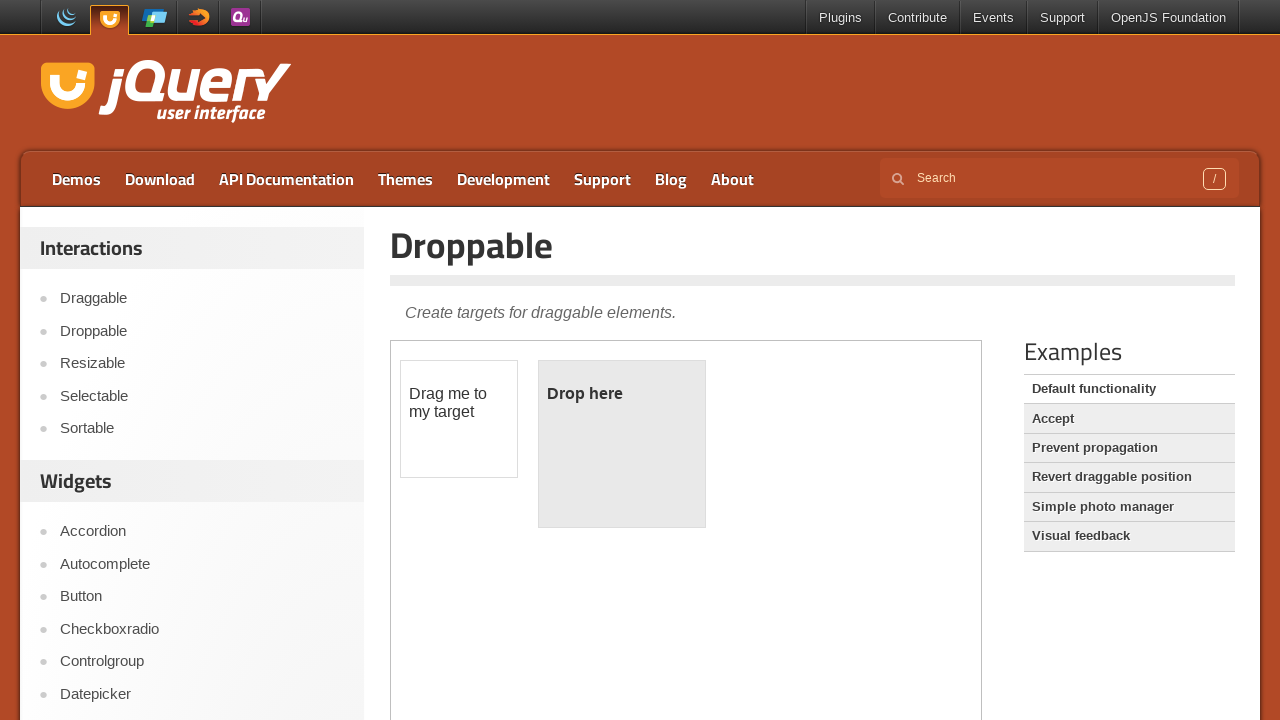

Located demo iframe
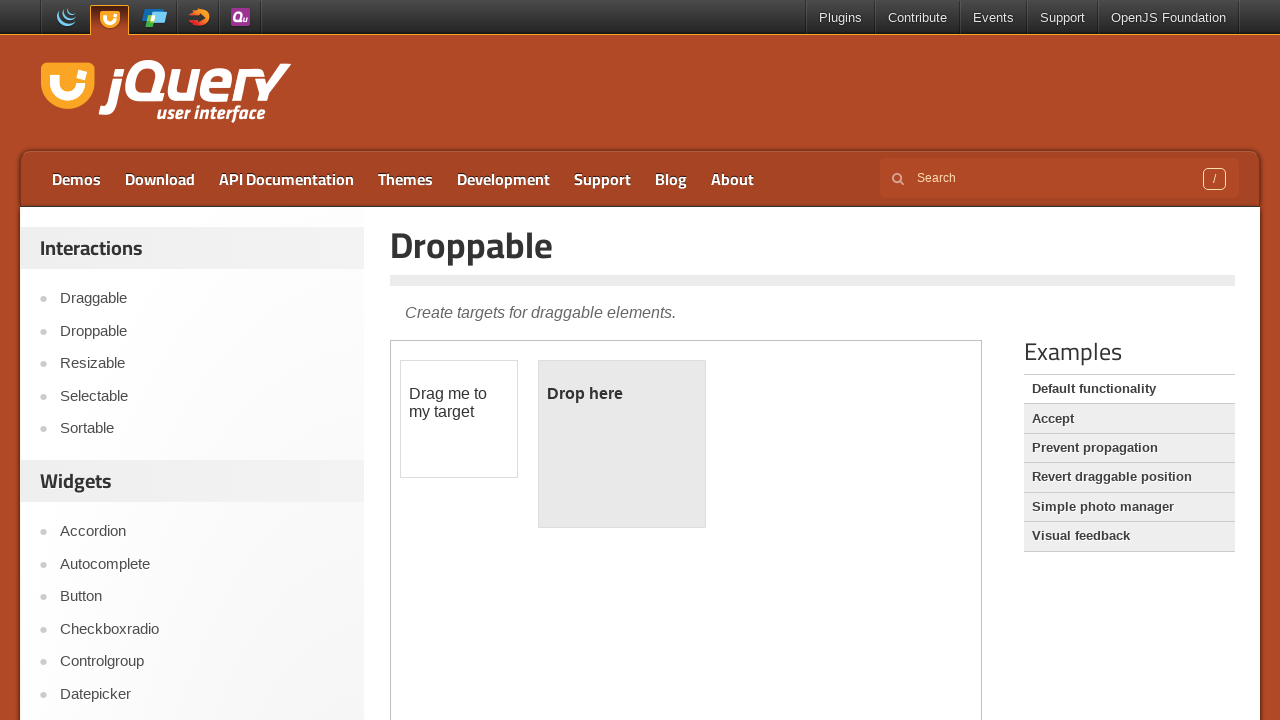

Located draggable element
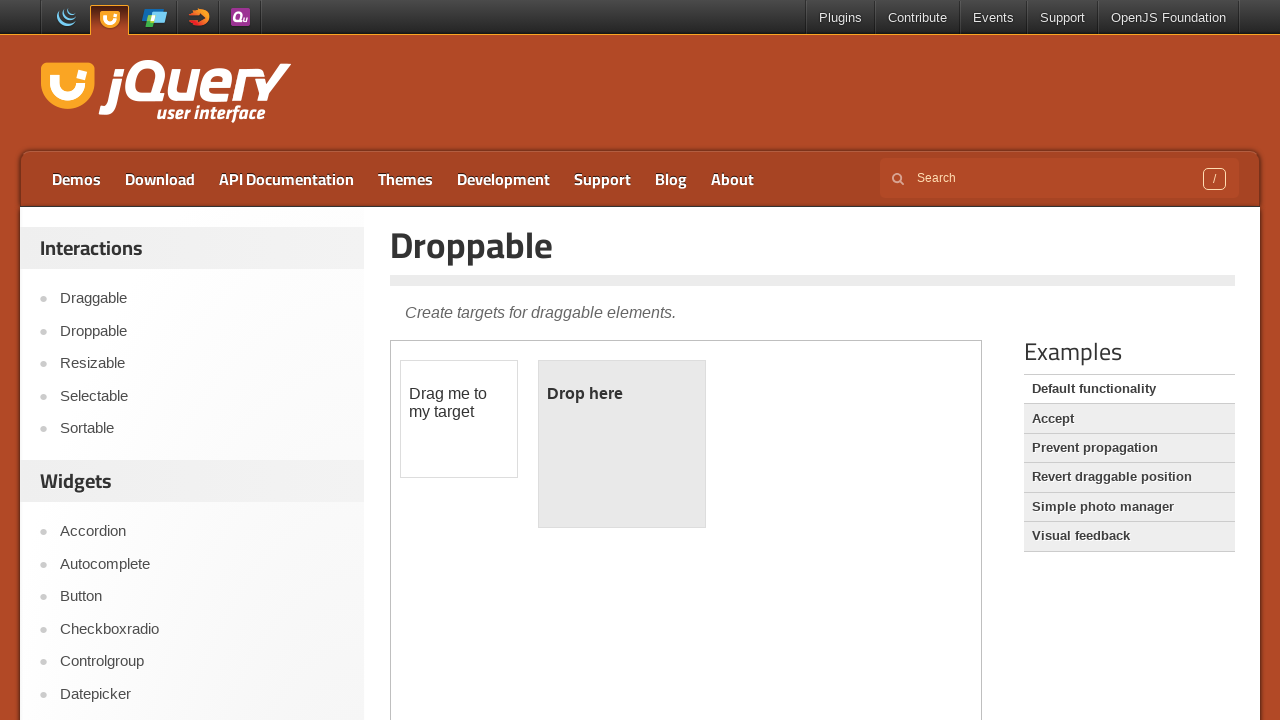

Located droppable target area
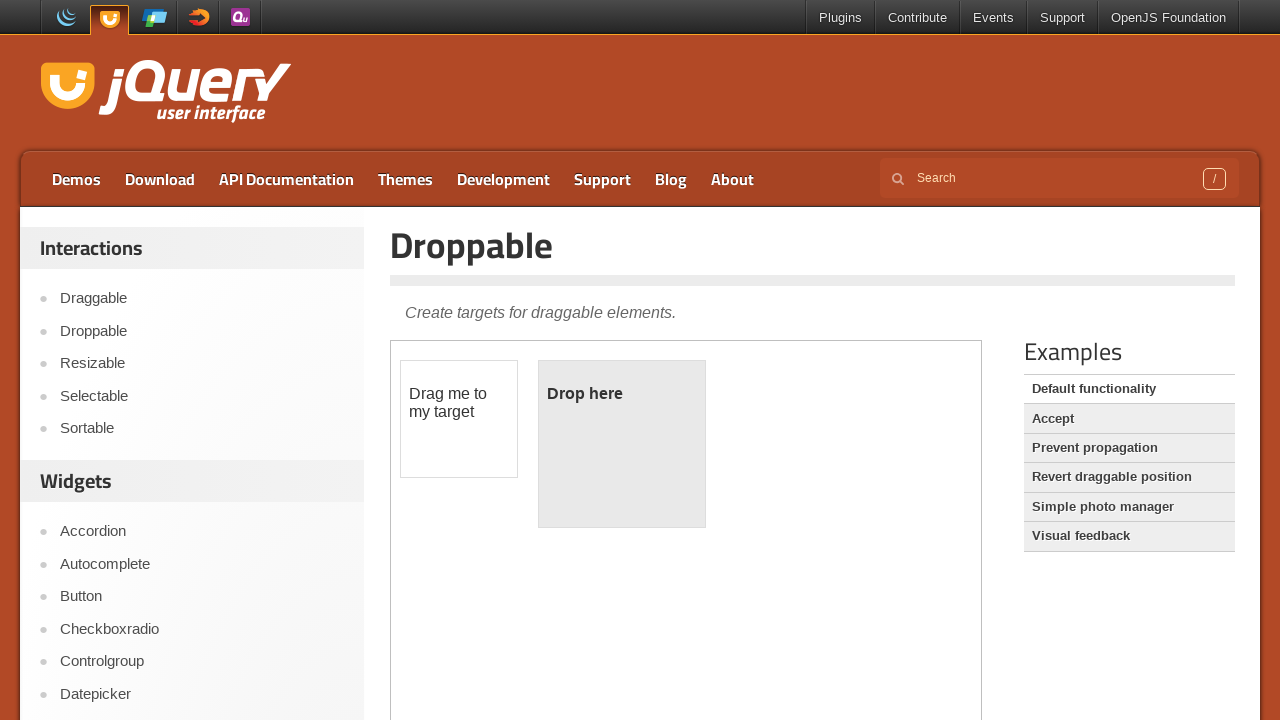

Dragged element onto target droppable area at (622, 444)
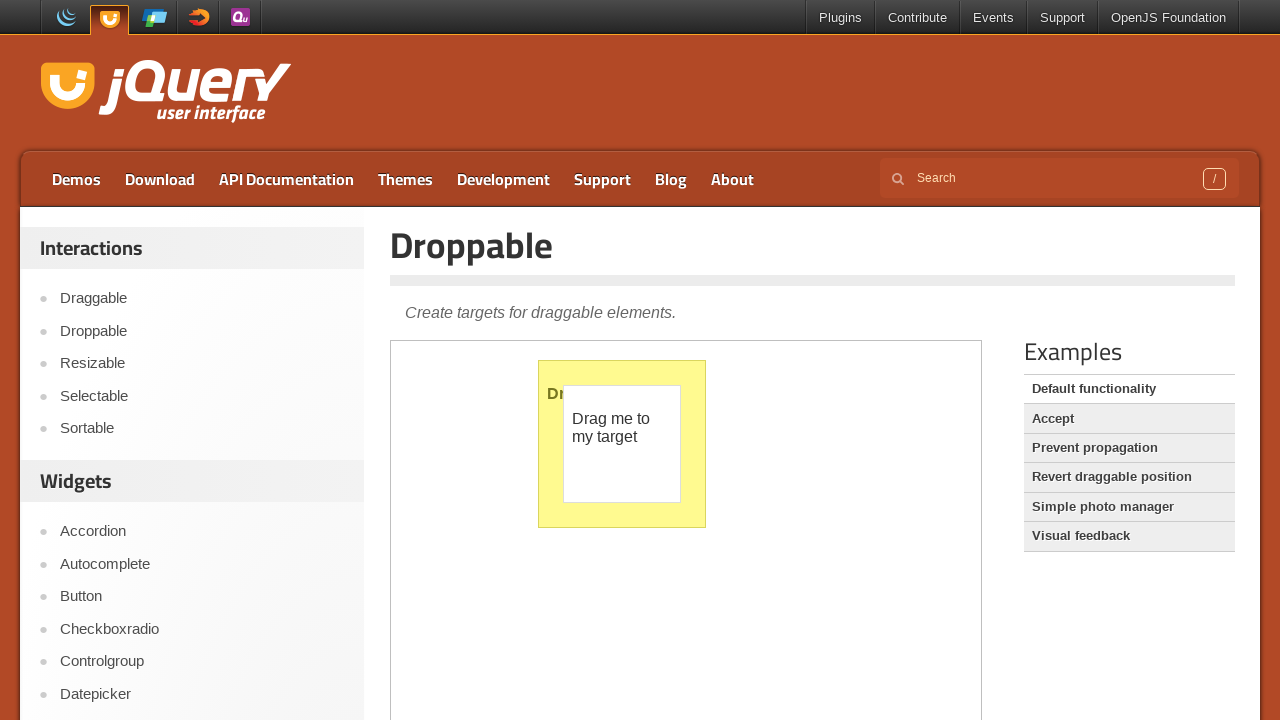

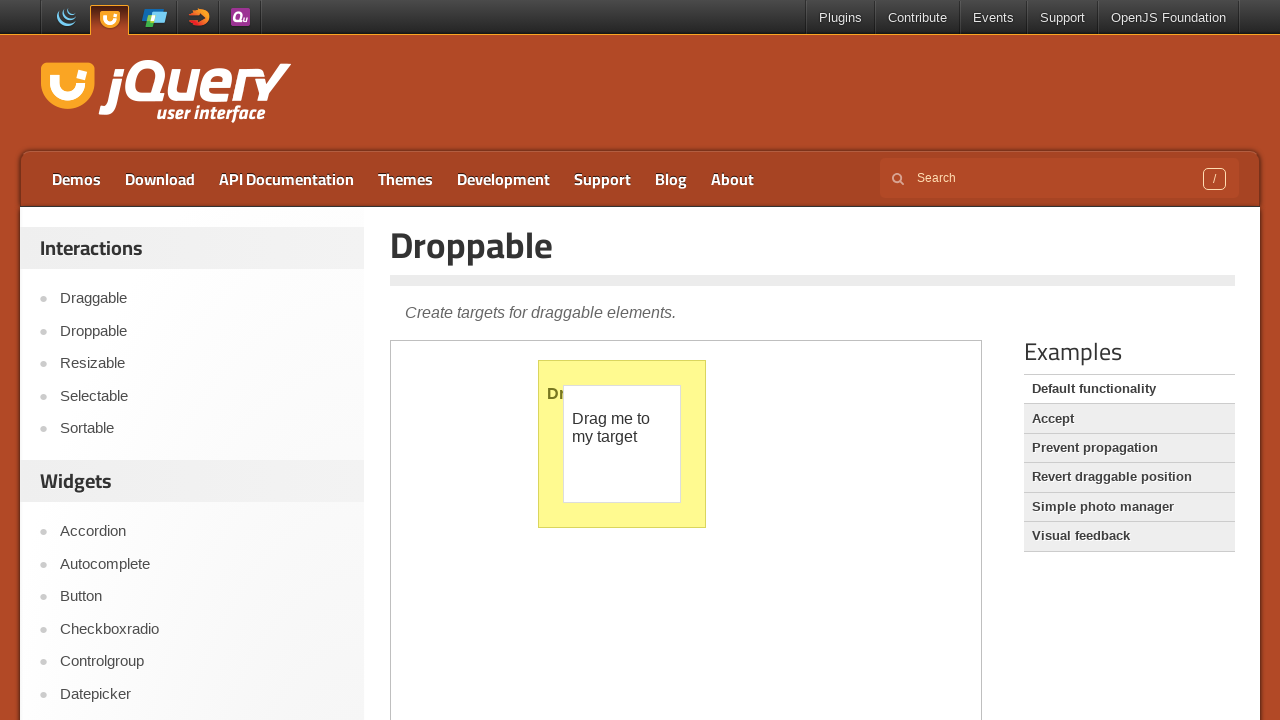